Visits the UX blog post, extracts the og:image URL and navigates to verify the social image loads

Starting URL: https://roe.dev/blog/good-ux-and-giving-birth

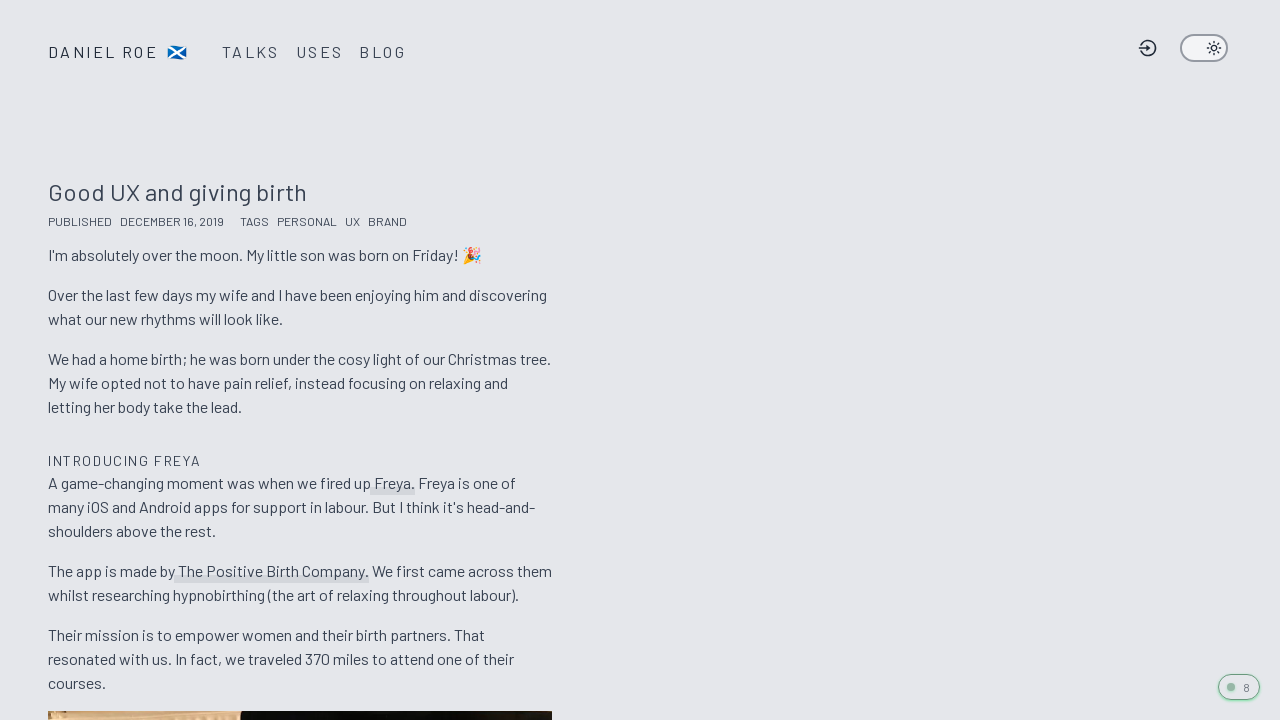

Located og:image meta tag
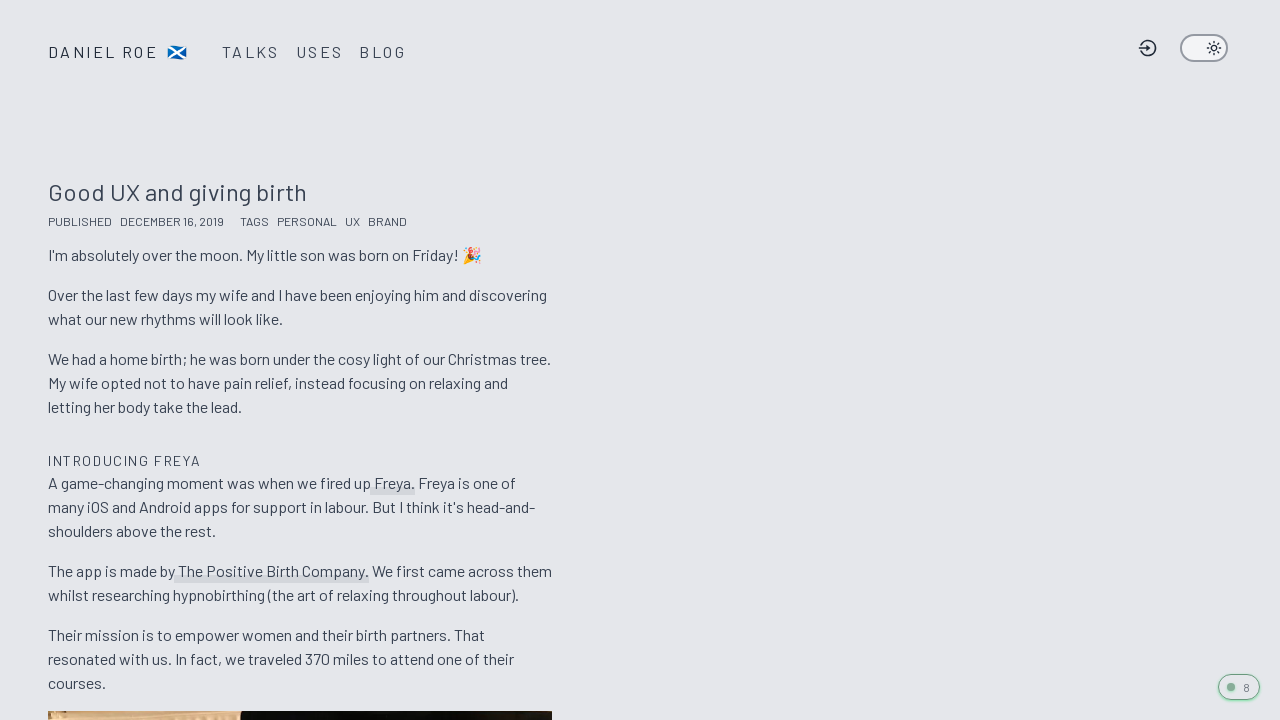

Extracted og:image URL from meta tag
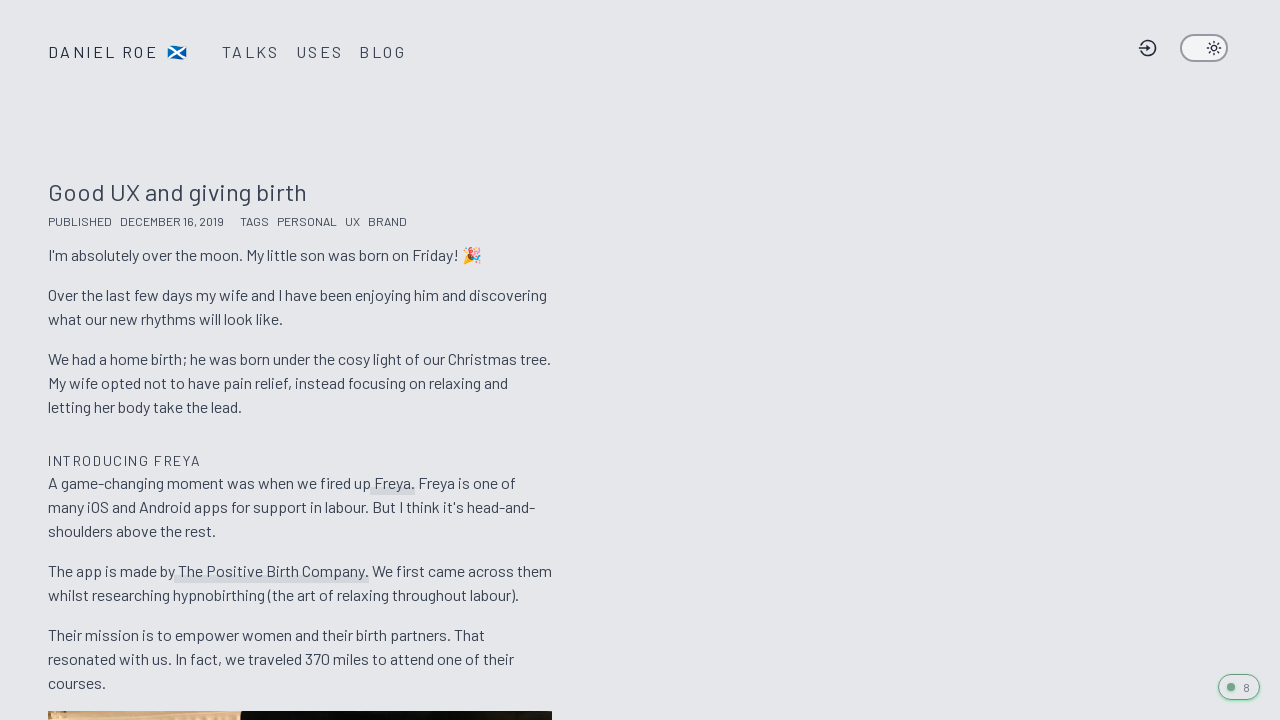

Navigated to og:image URL to verify social image loads
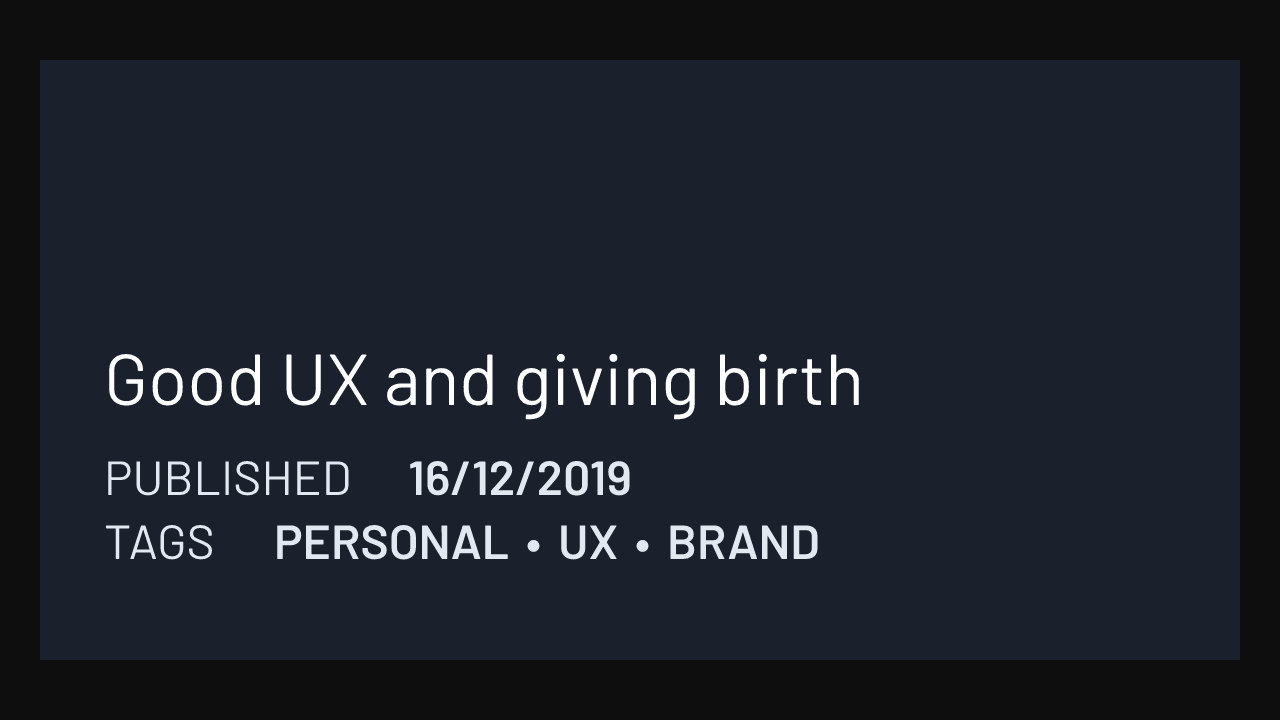

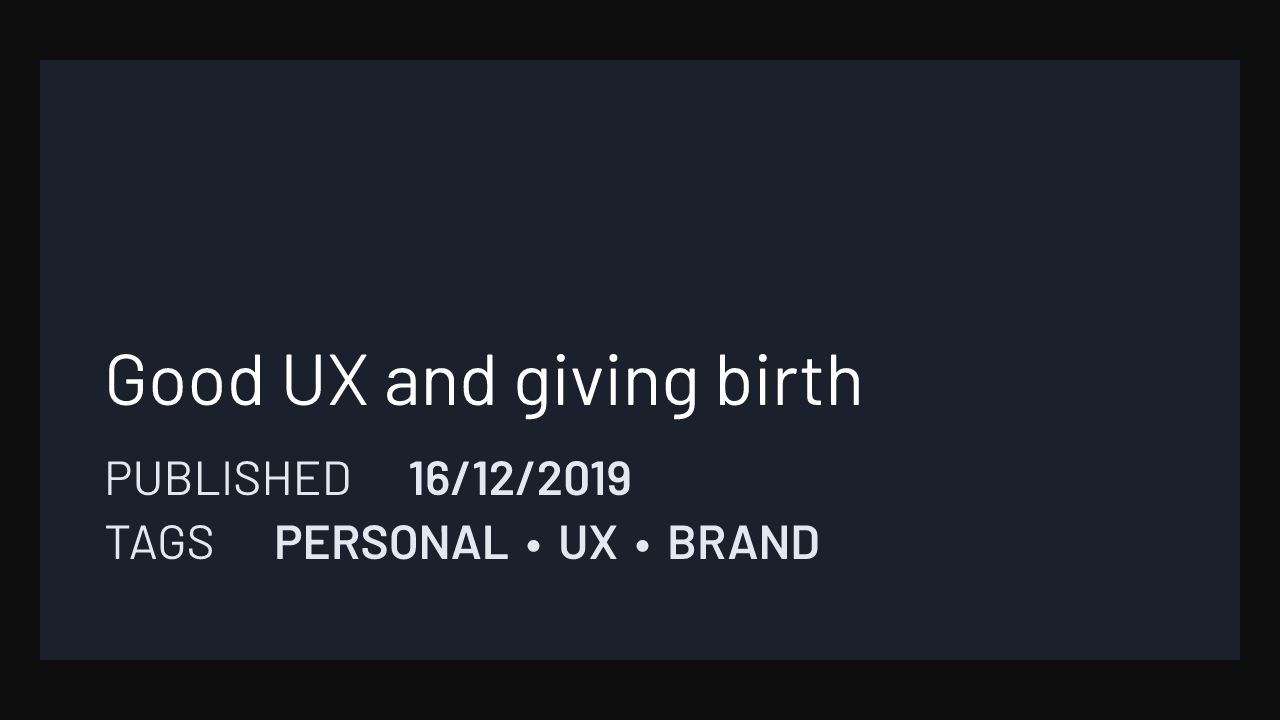